Tests basic browser navigation by visiting GitHub, maximizing the window, then navigating to ODU website and switching to fullscreen mode.

Starting URL: https://www.github.com

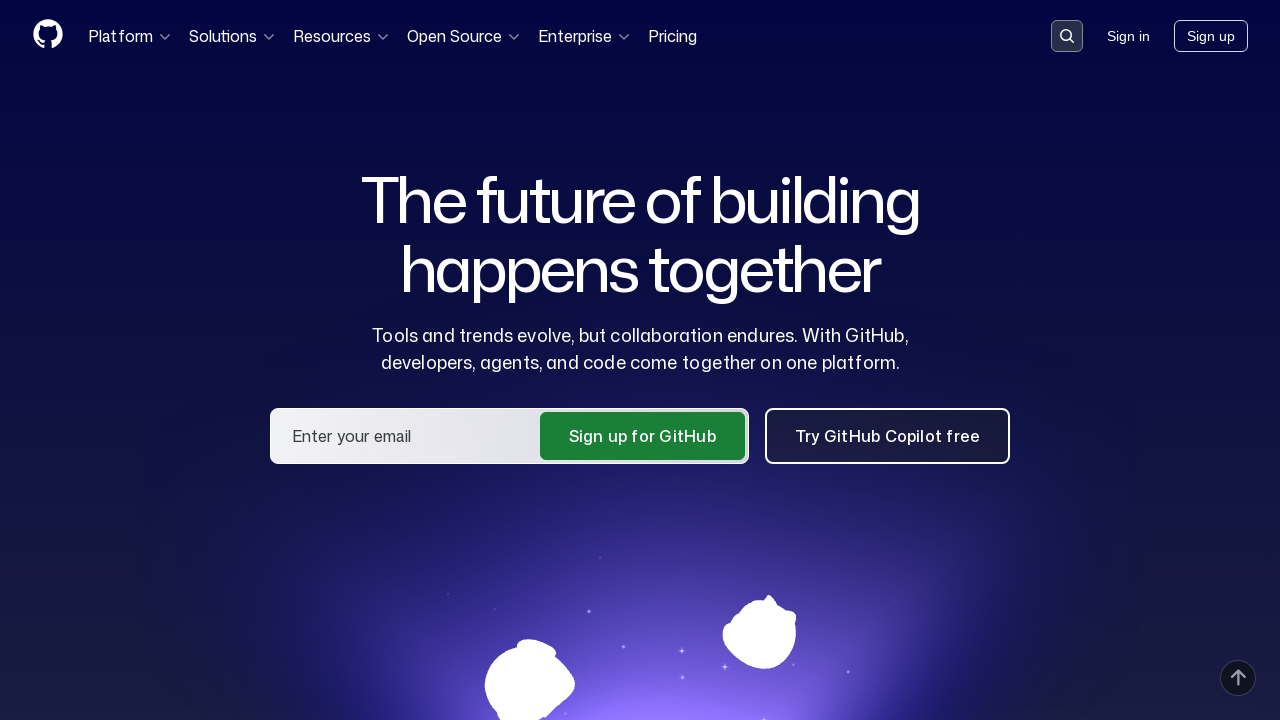

Set viewport to 1920x1080 to maximize window
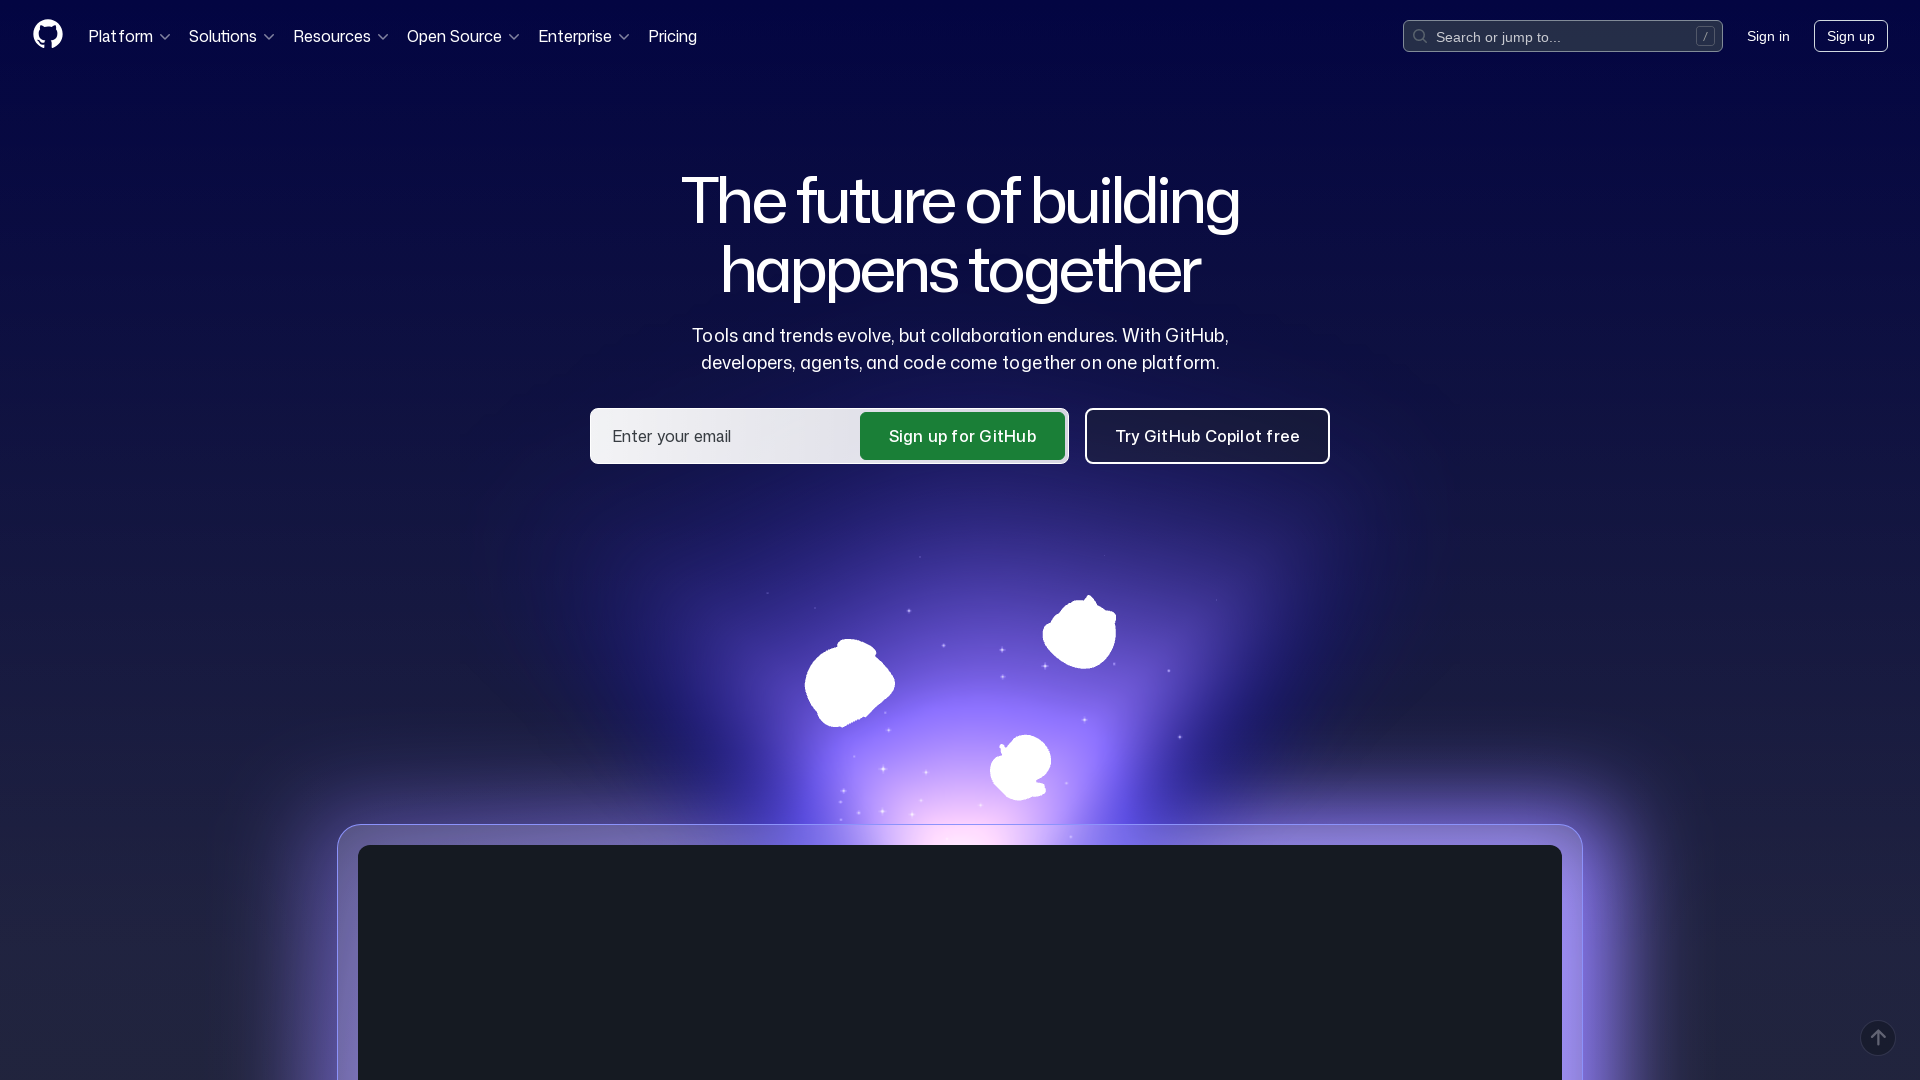

GitHub page loaded (domcontentloaded state reached)
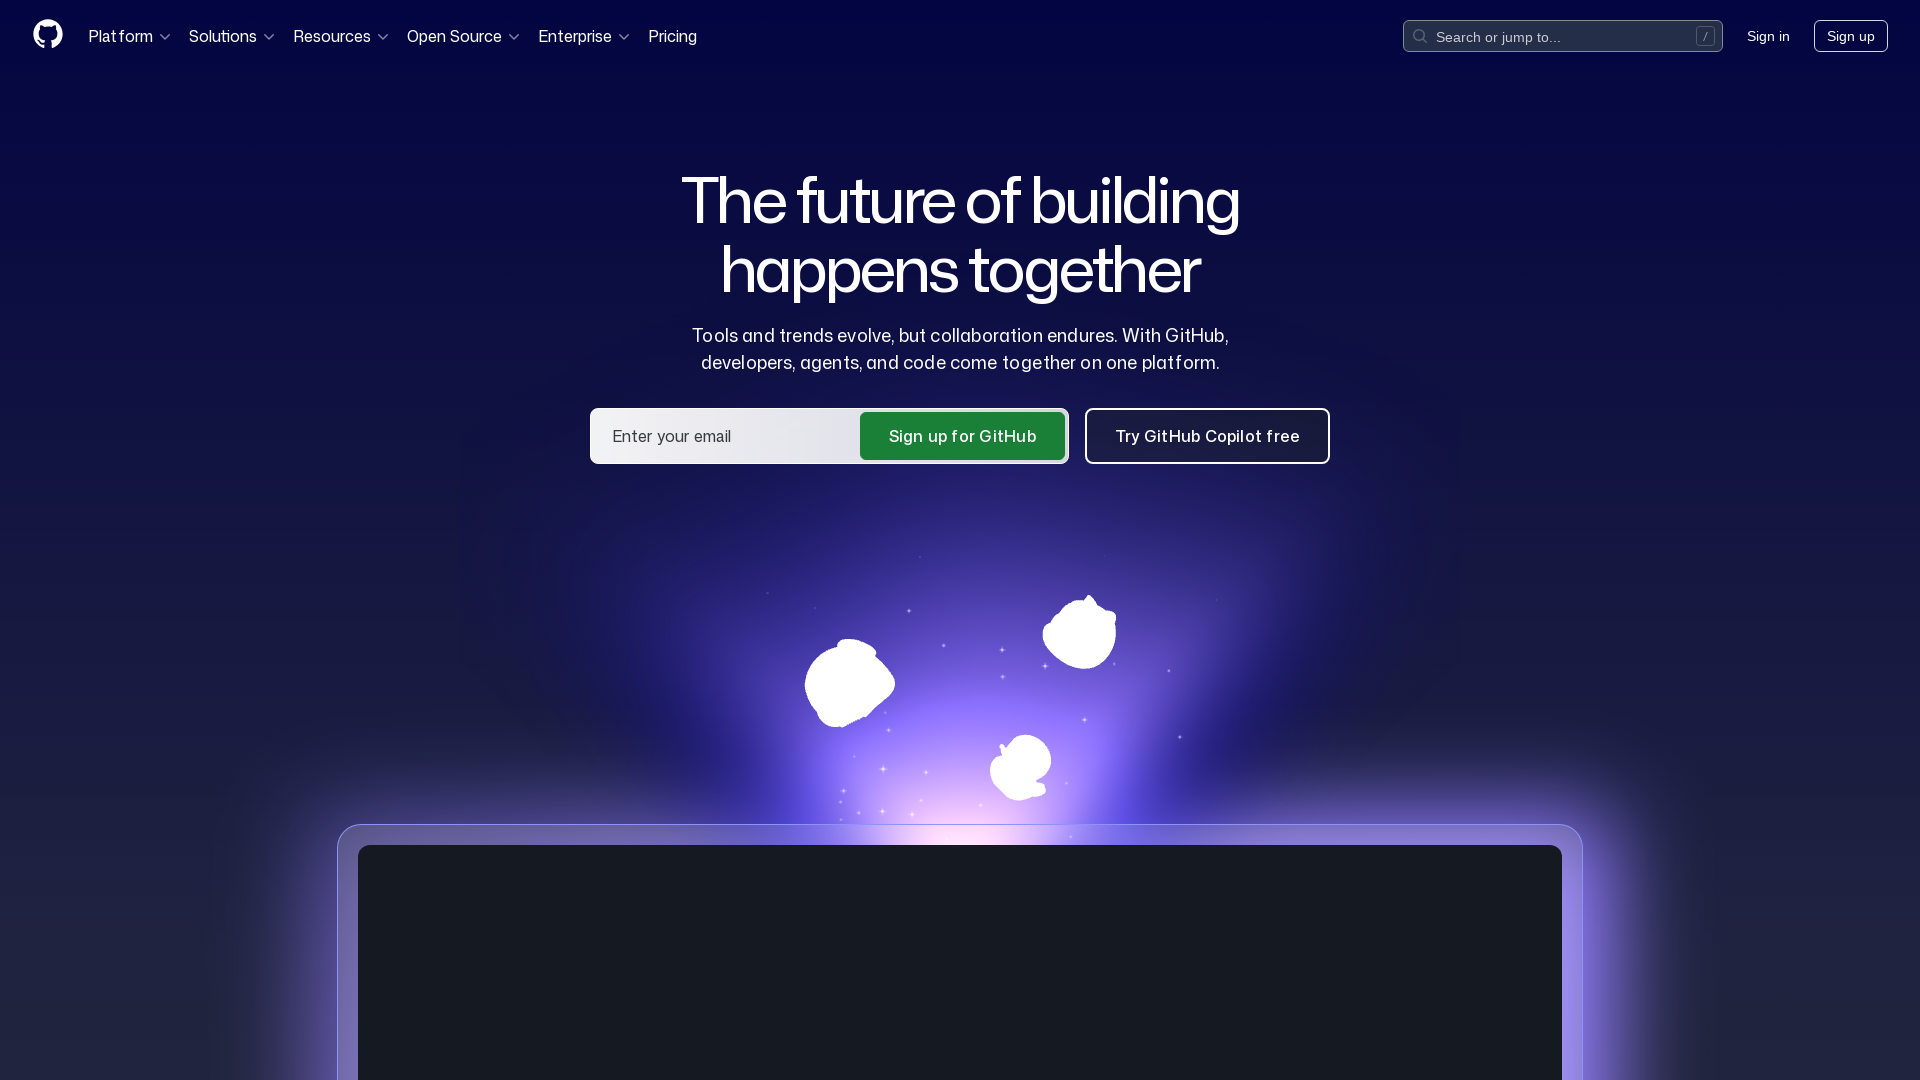

Navigated to ODU website at https://www.odu.edu
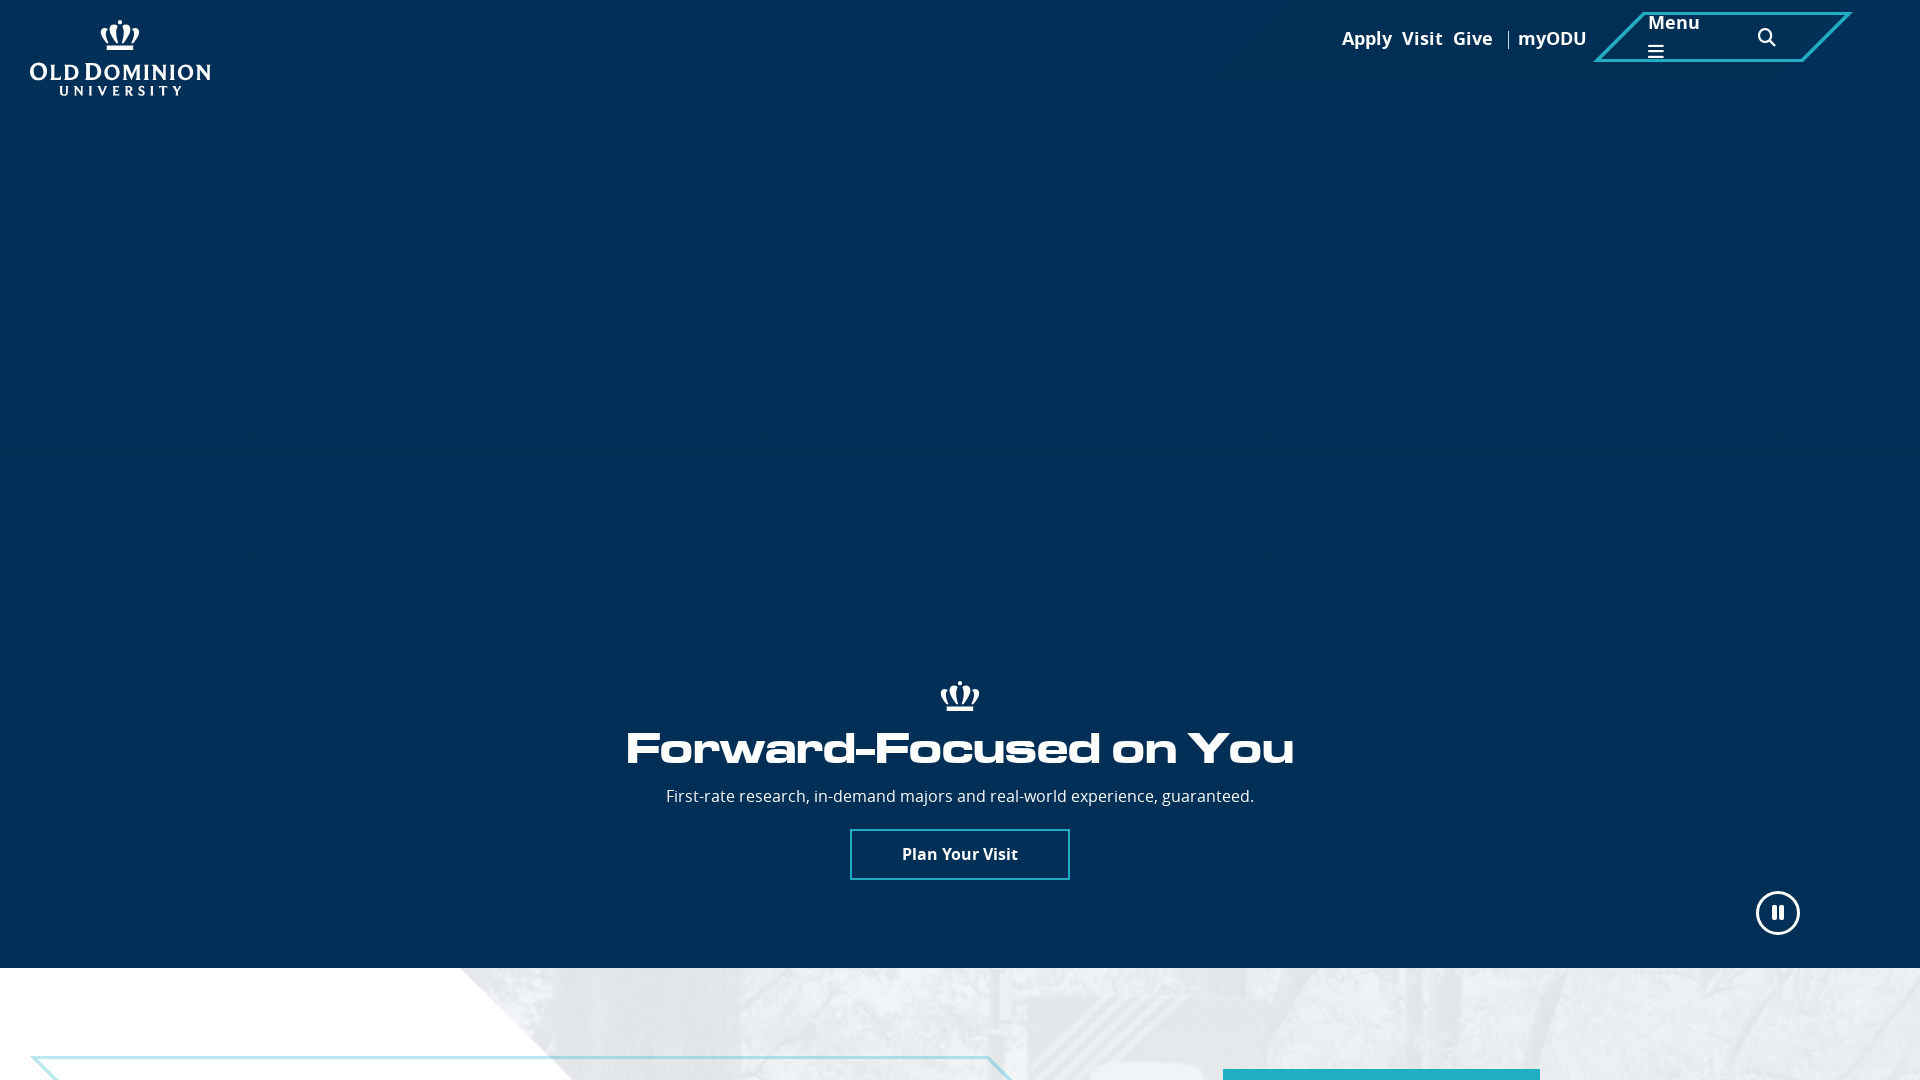

ODU website loaded (domcontentloaded state reached)
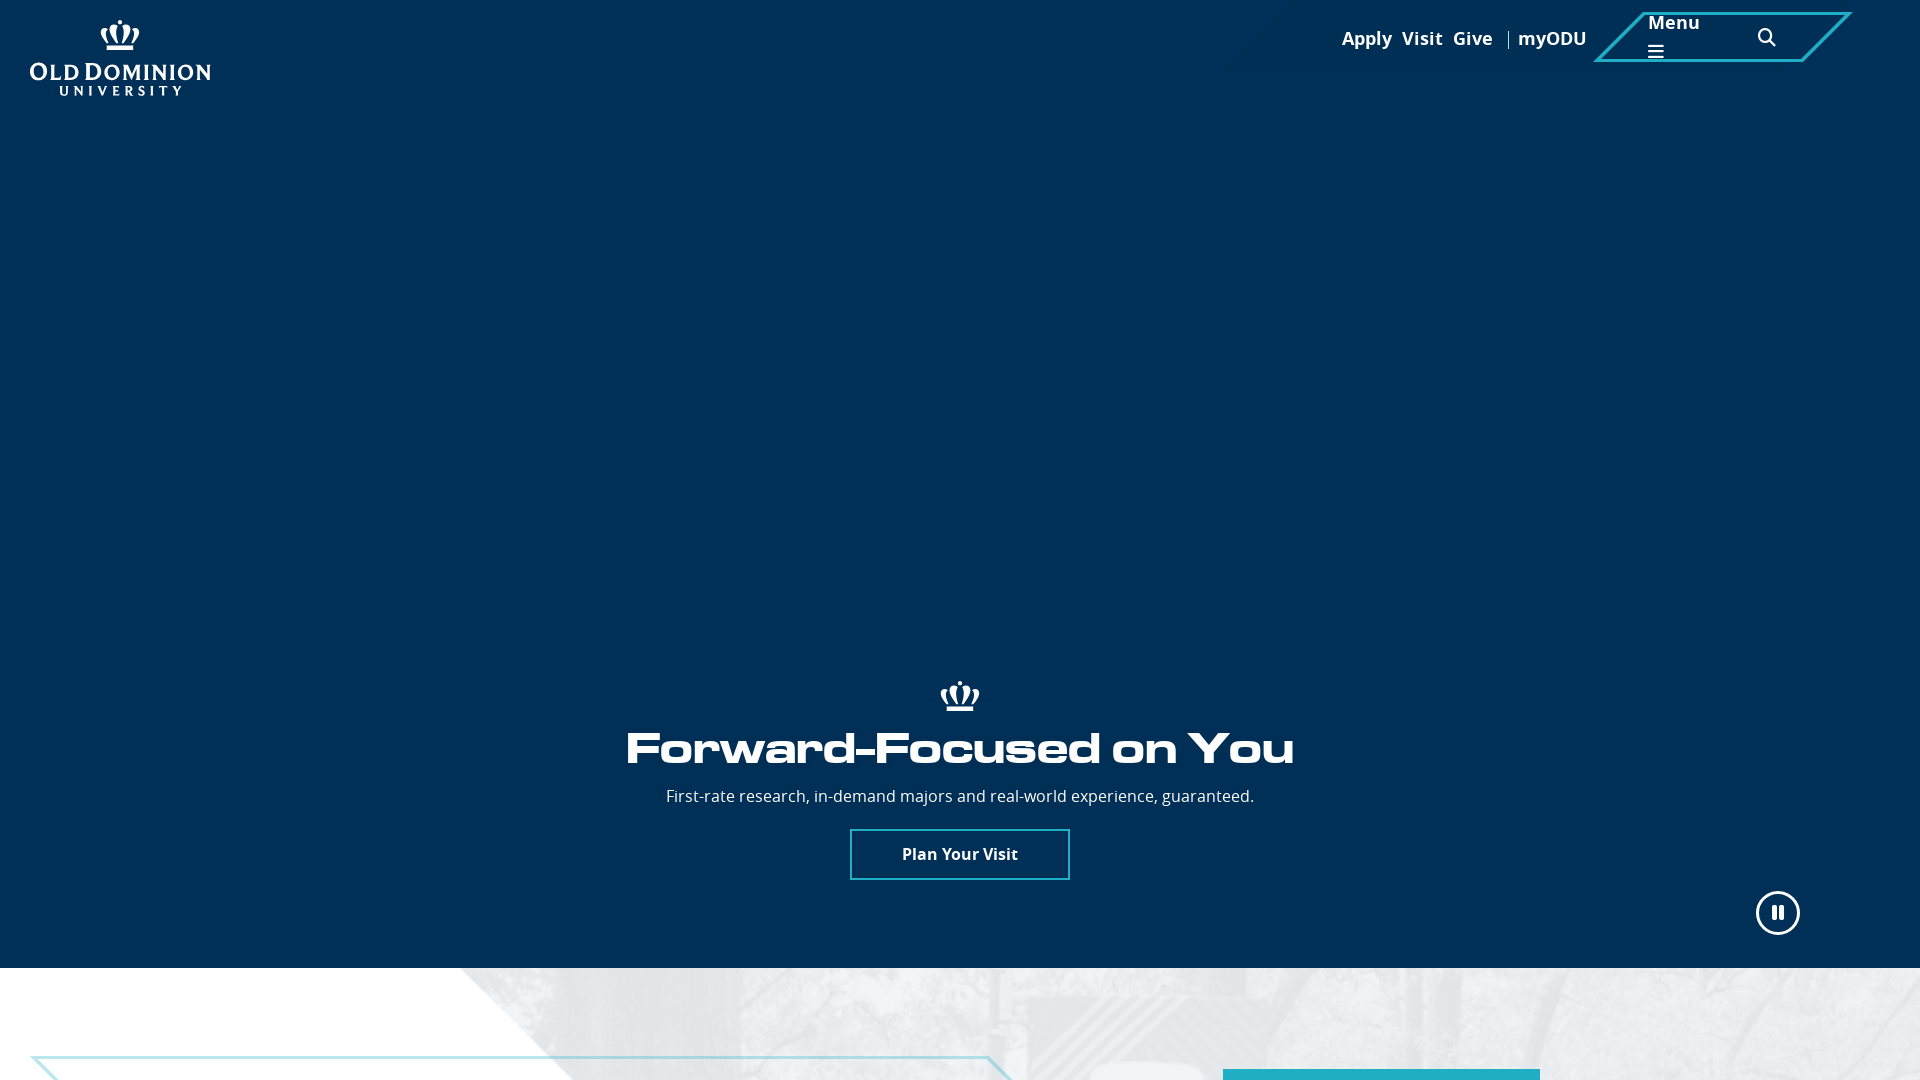

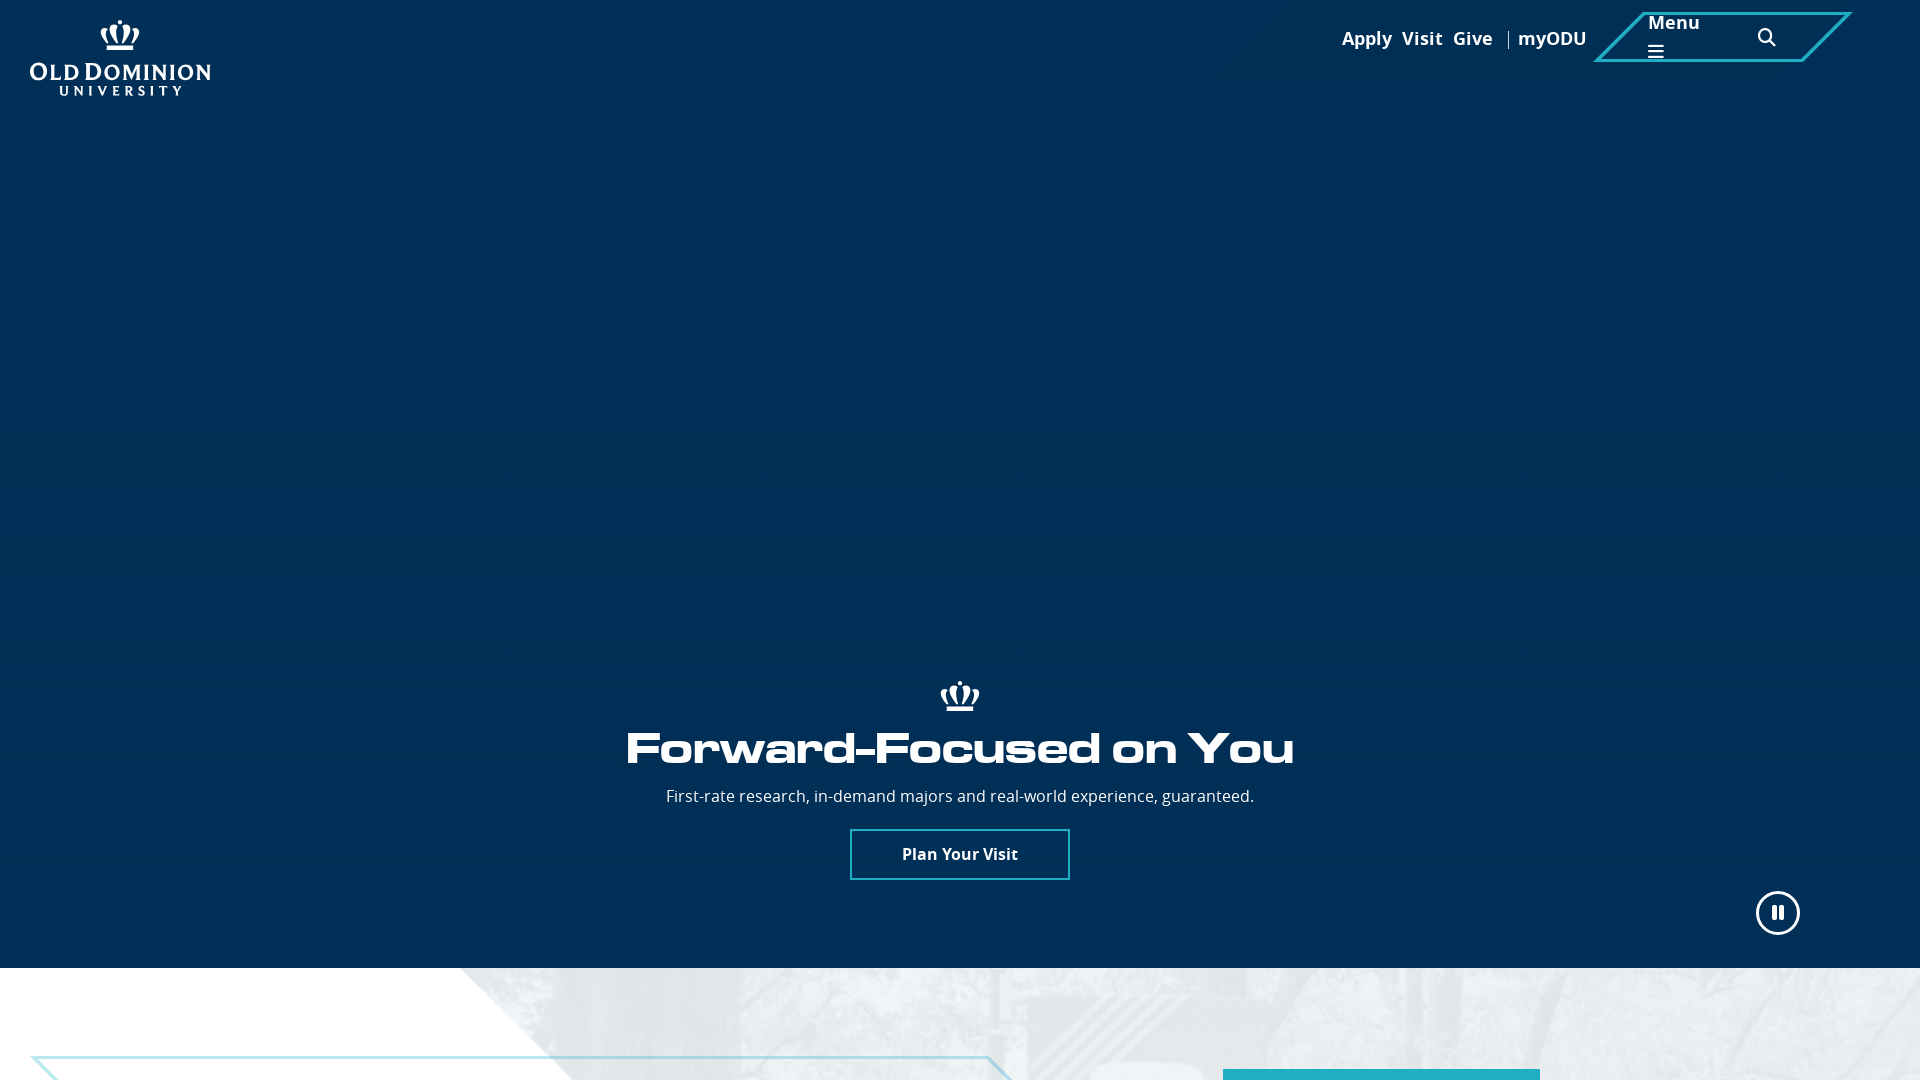